Verifies that all key web elements on the login page are displayed including username field, password field, terms checkbox, radio buttons, and dropdown

Starting URL: https://rahulshettyacademy.com/loginpagePractise/

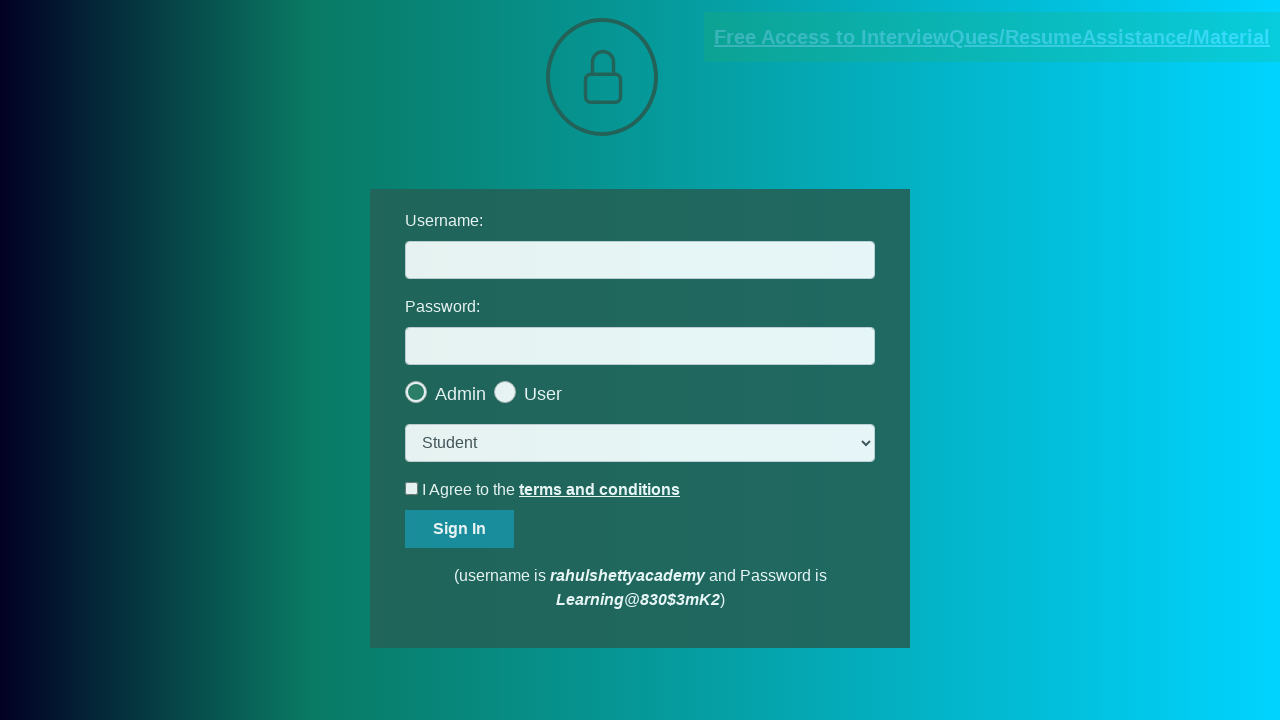

Username field is visible on login page
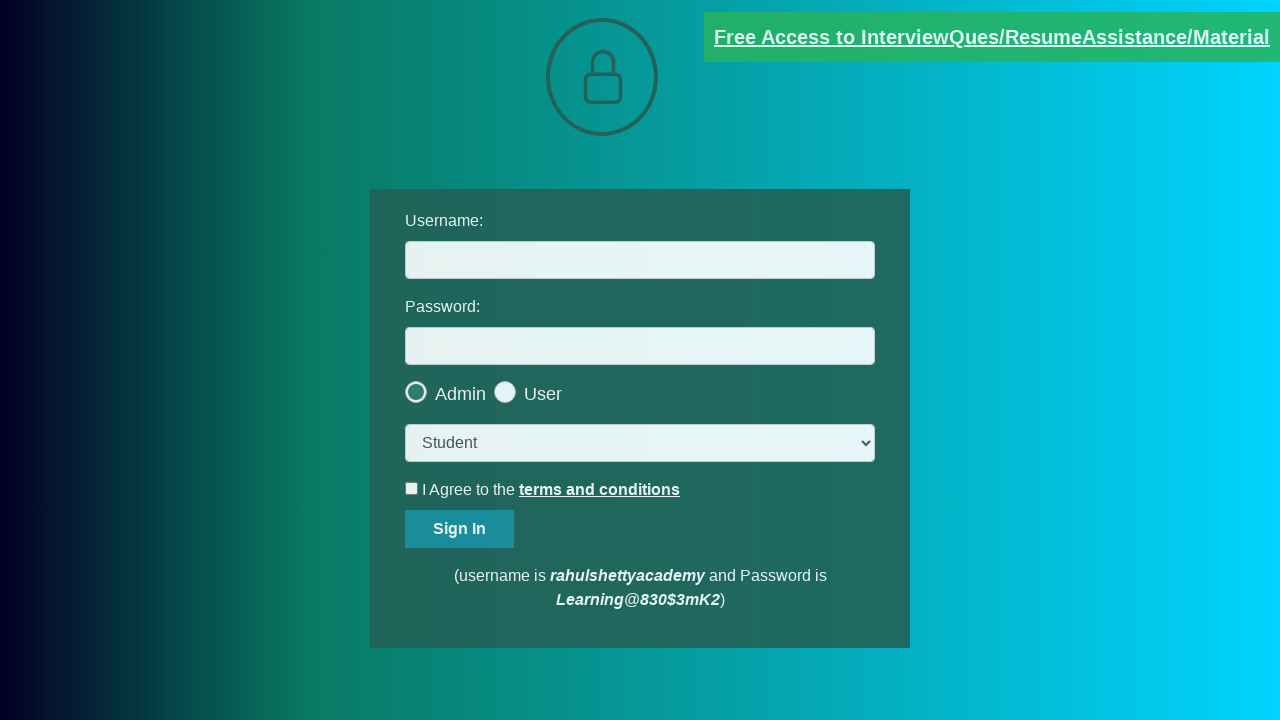

Password field is visible on login page
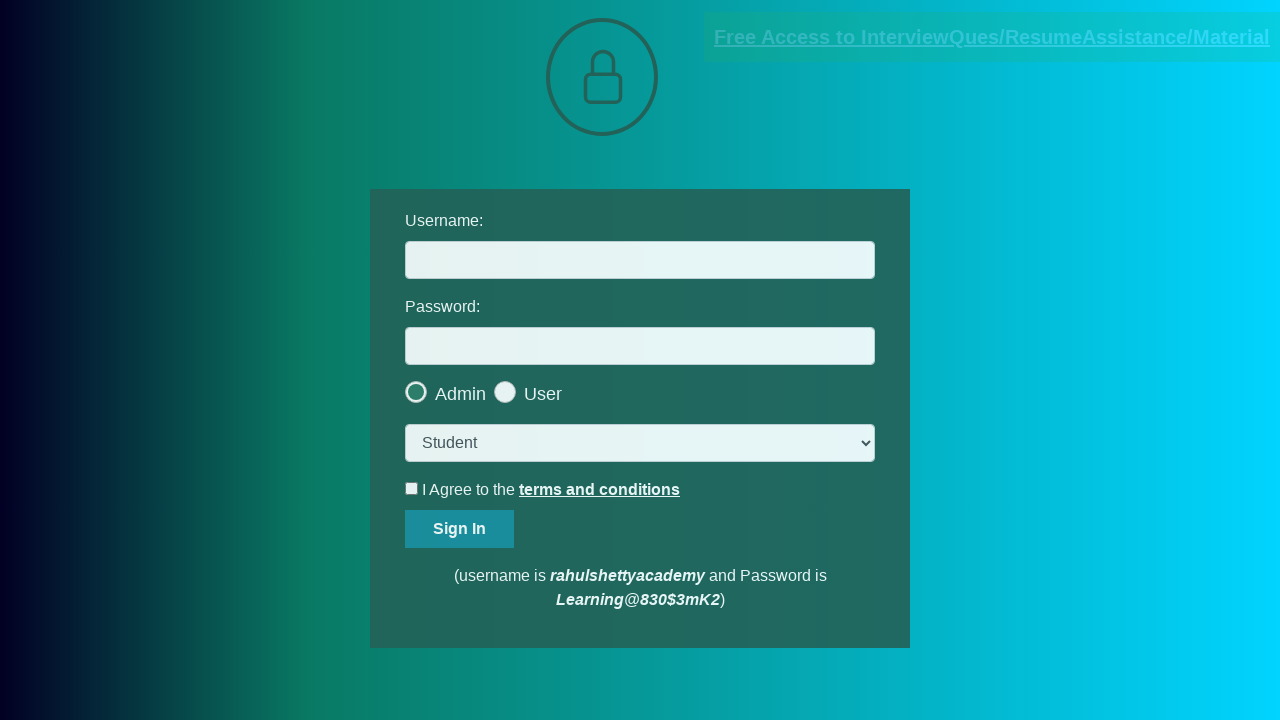

Terms checkbox is visible on login page
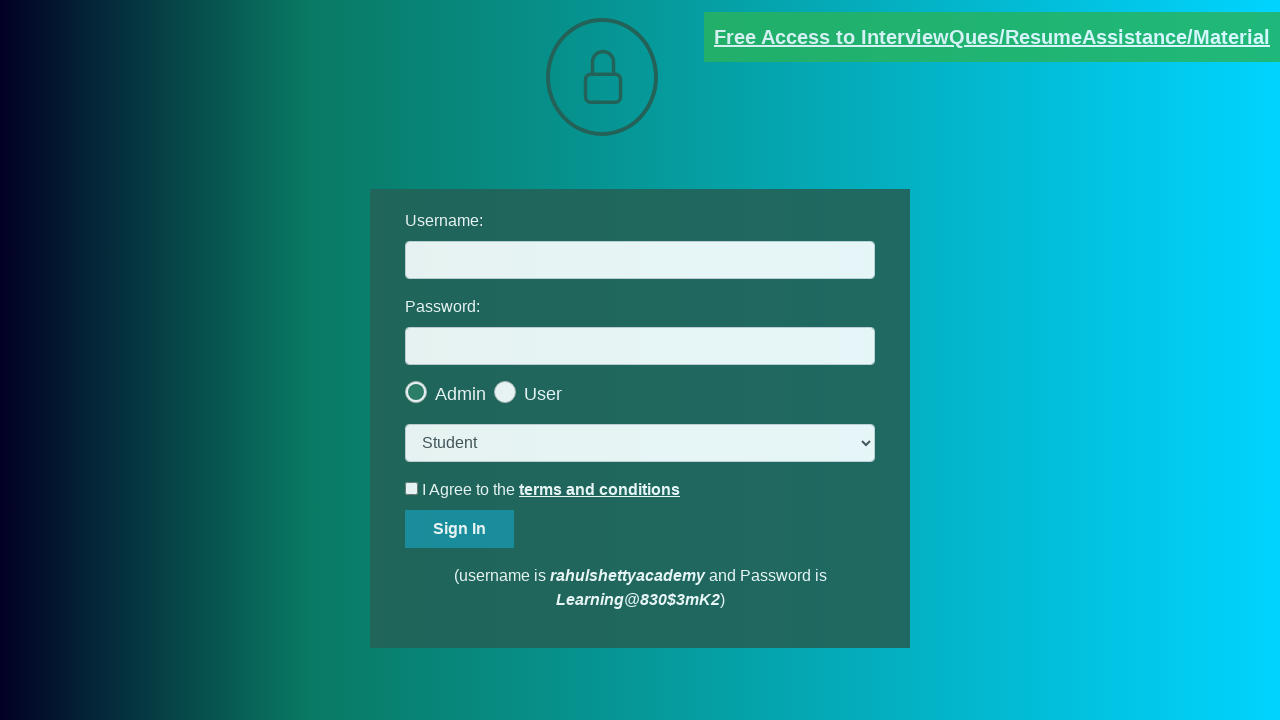

Admin radio button is visible on login page
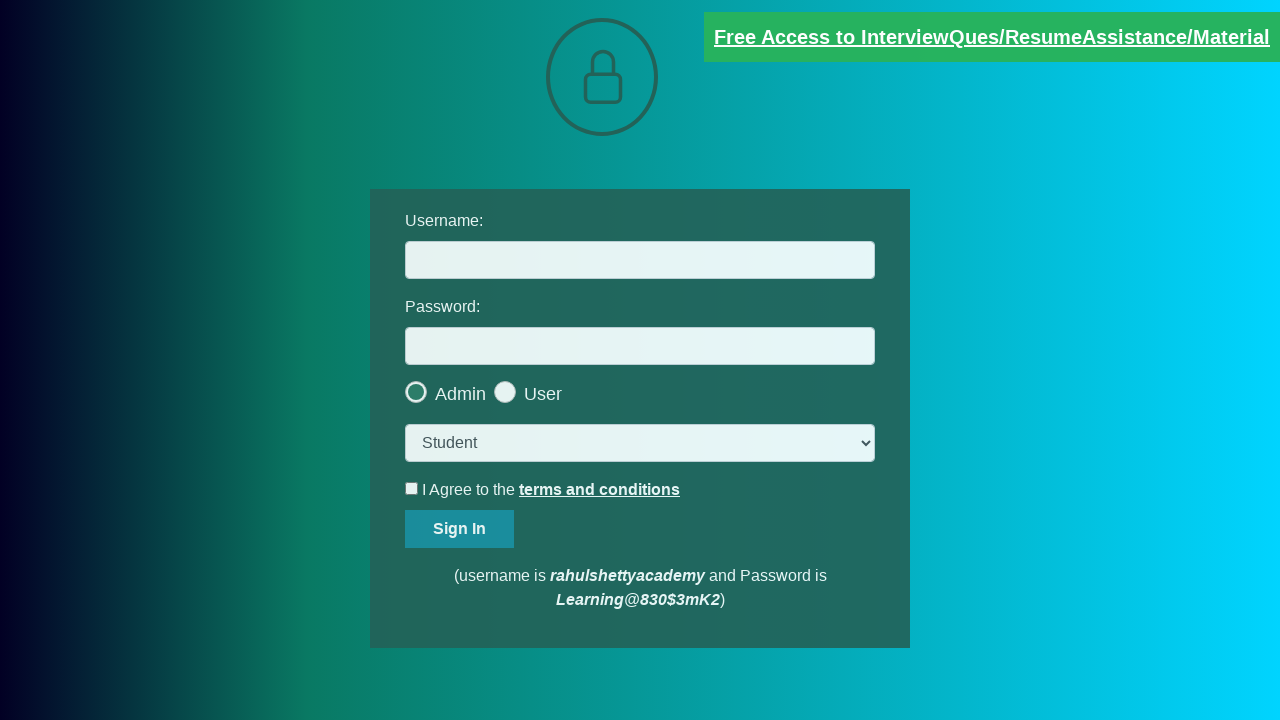

User radio button is visible on login page
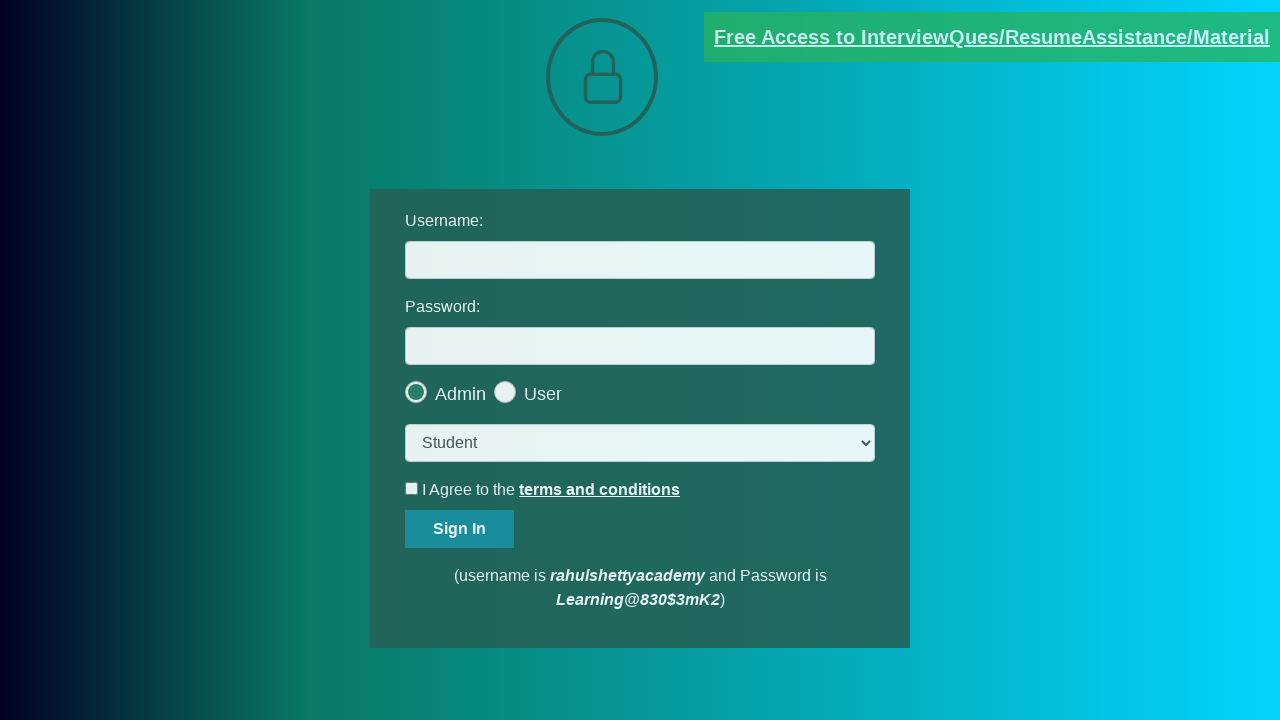

Dropdown selector is visible on login page
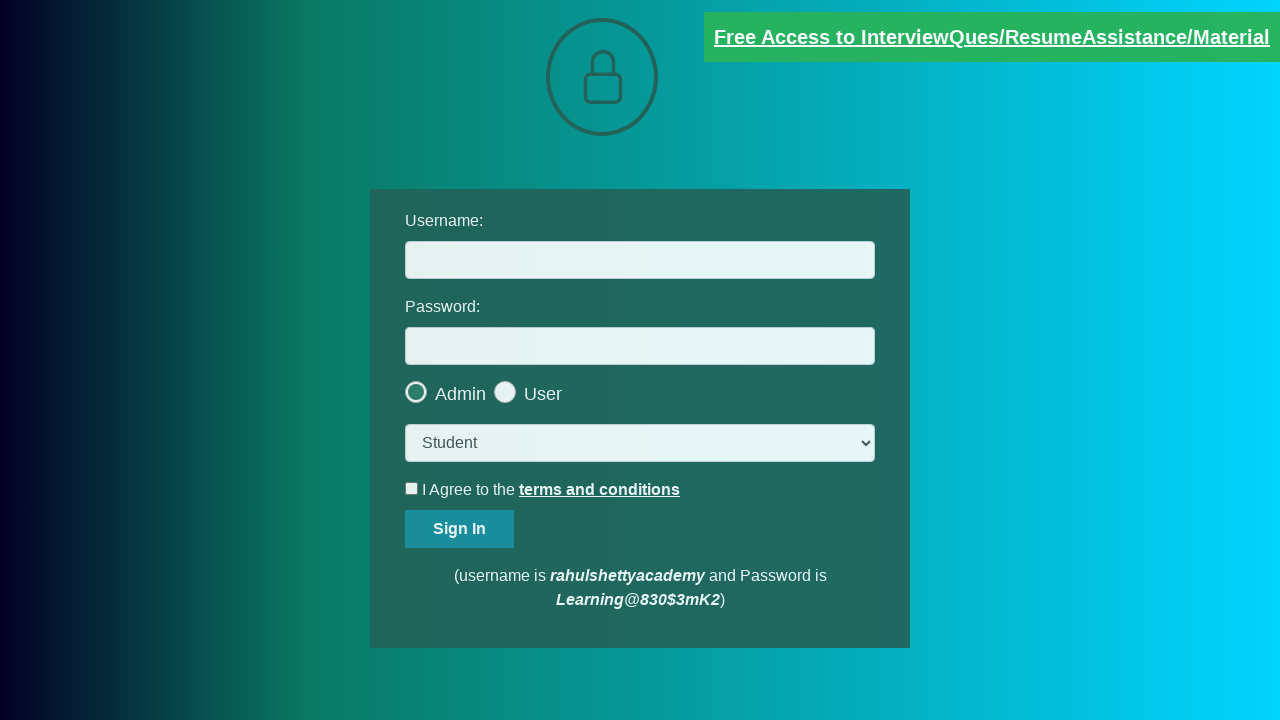

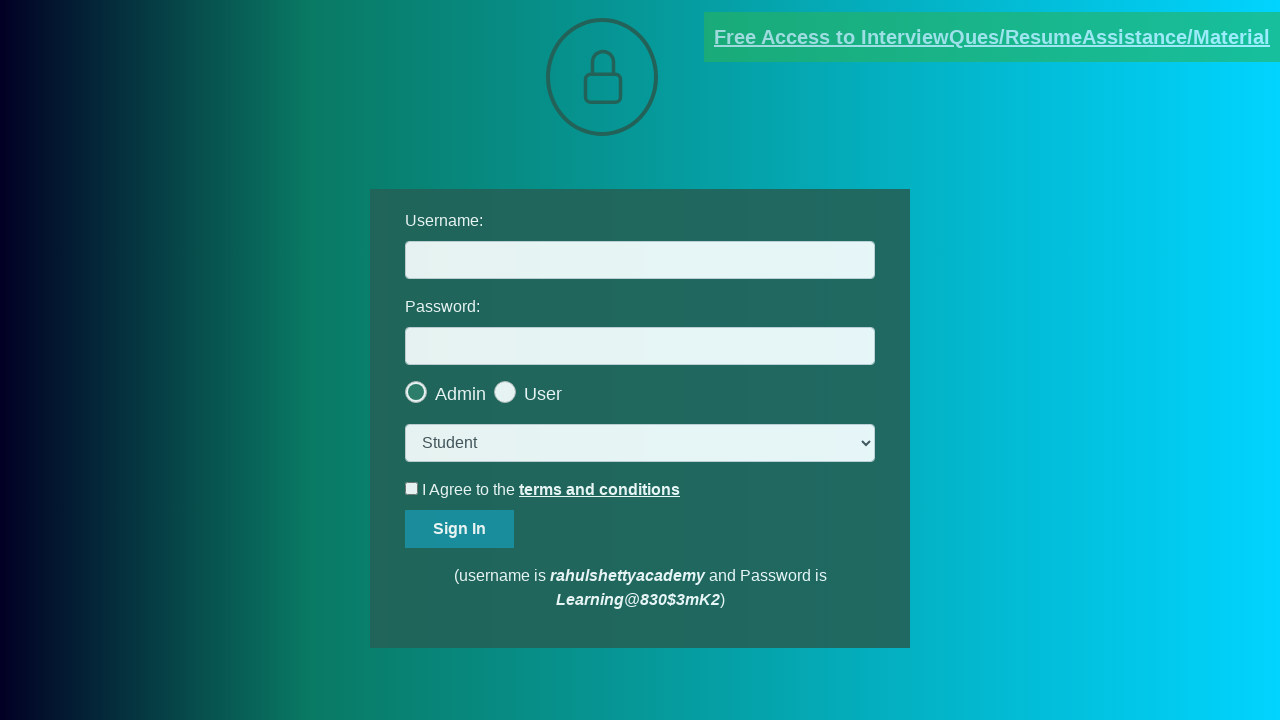